Tests the search bar functionality on the automation bookstore website by entering text and clearing it using the clear icon

Starting URL: https://automationbookstore.dev

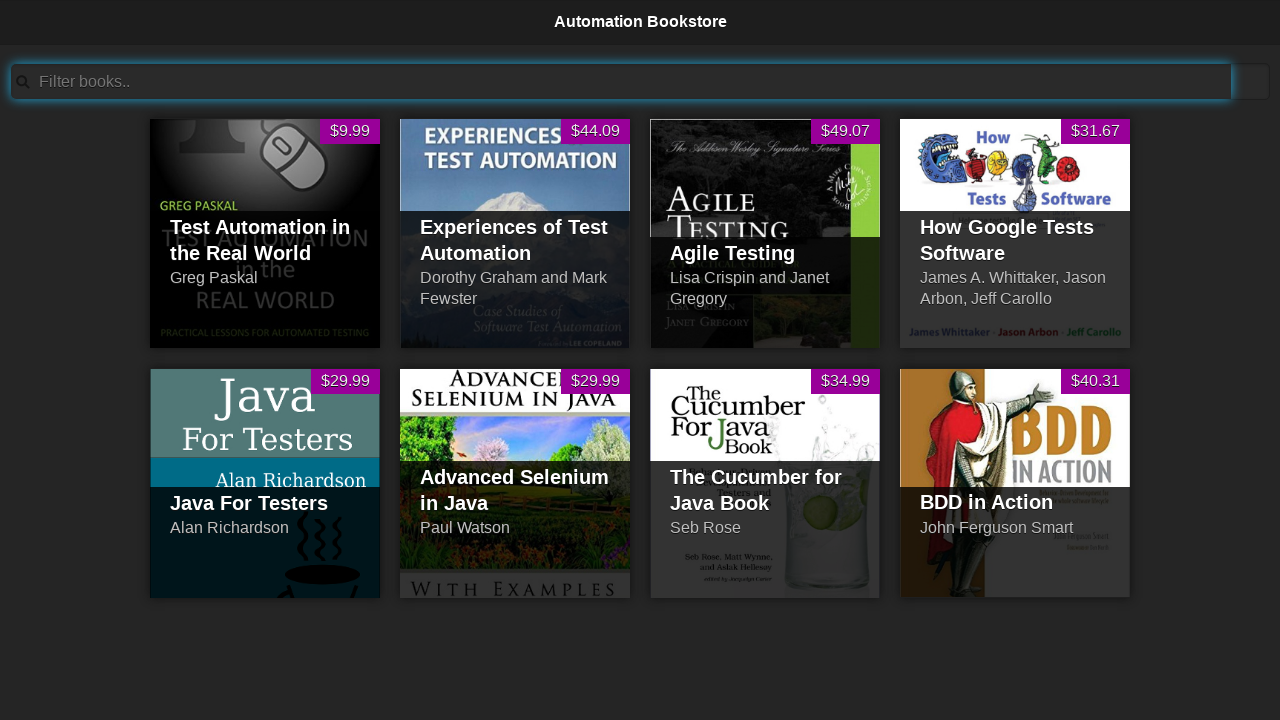

Entered 'Test' text in search bar on #searchBar
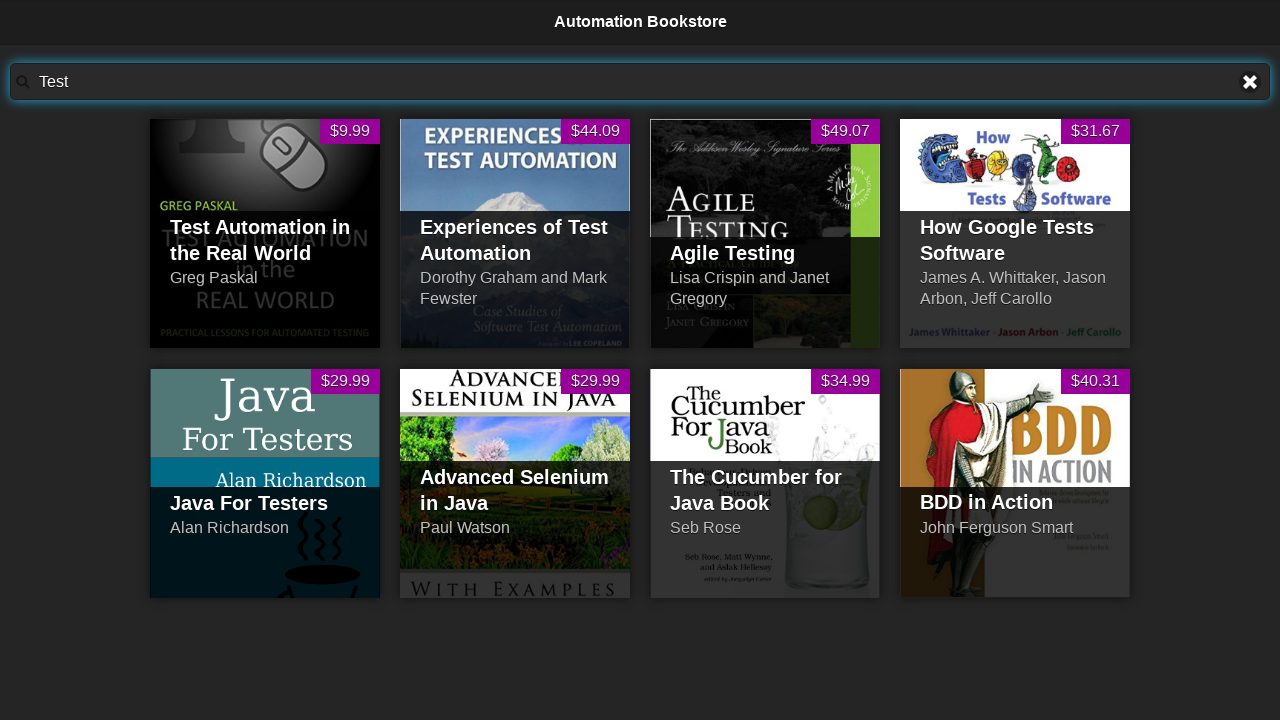

Clear icon appeared and is visible
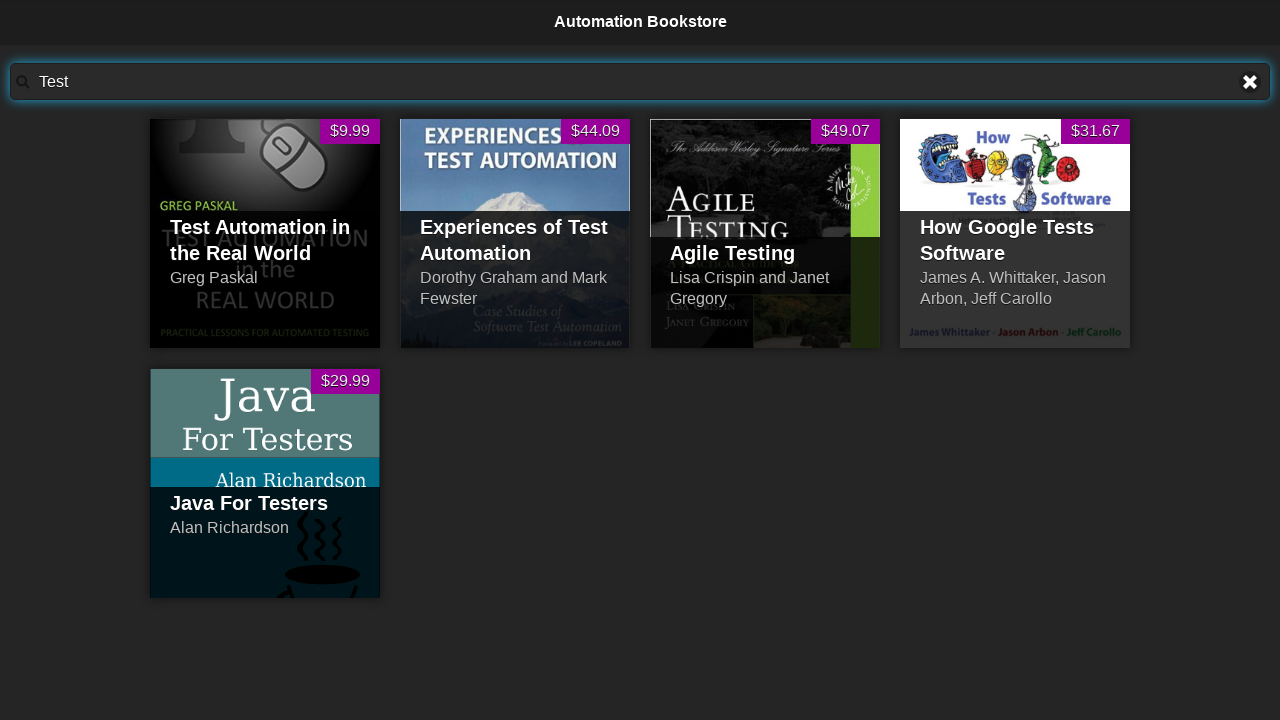

Located the clear icon element
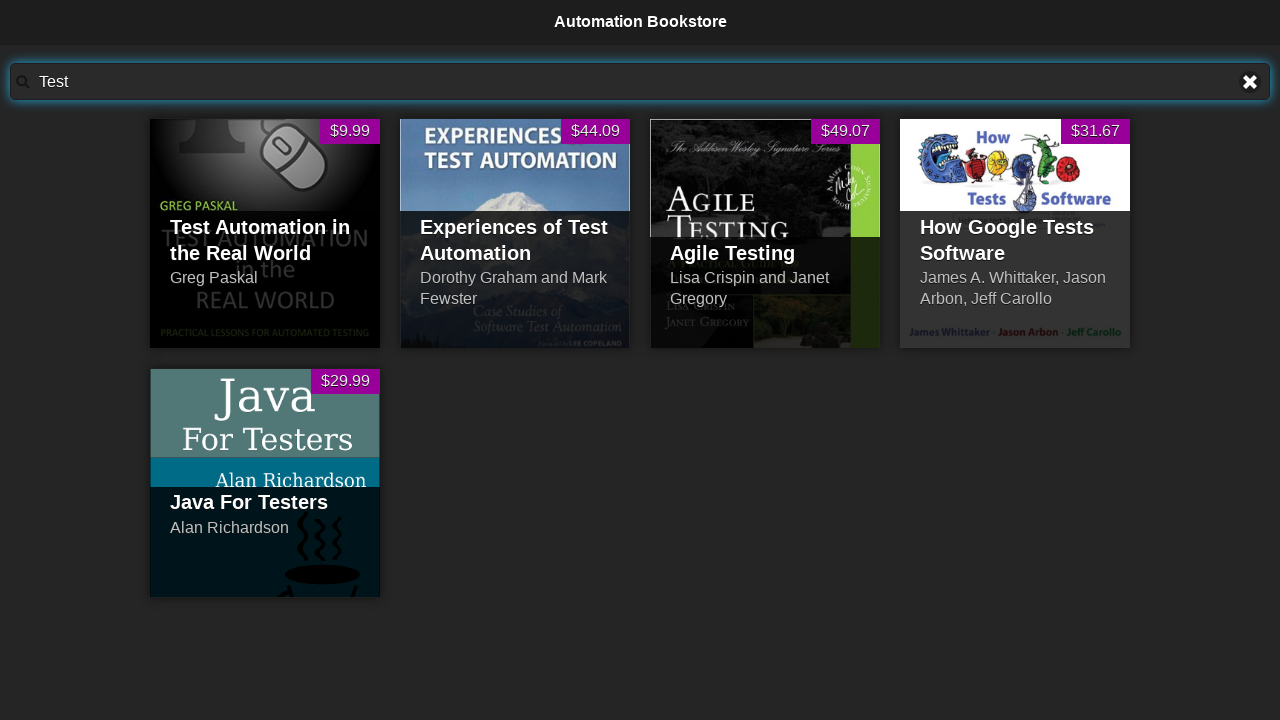

Clicked the clear icon to remove search text at (1250, 82) on a[title='Clear text']
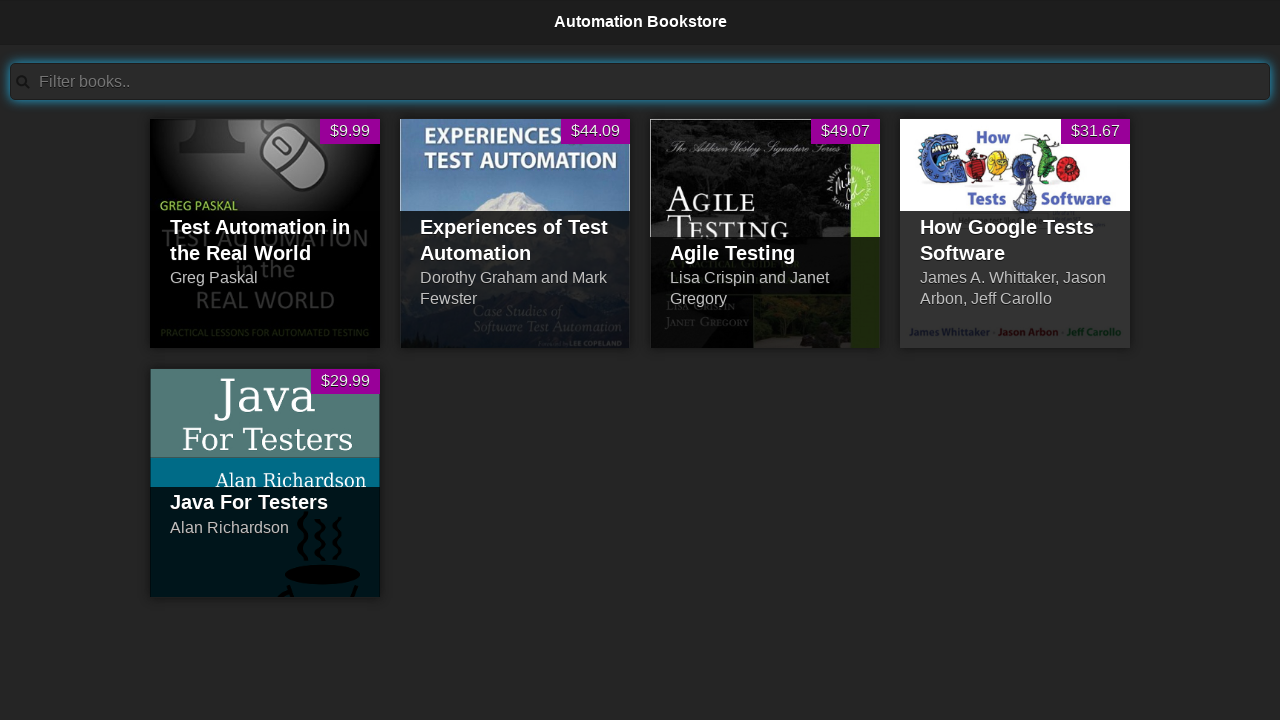

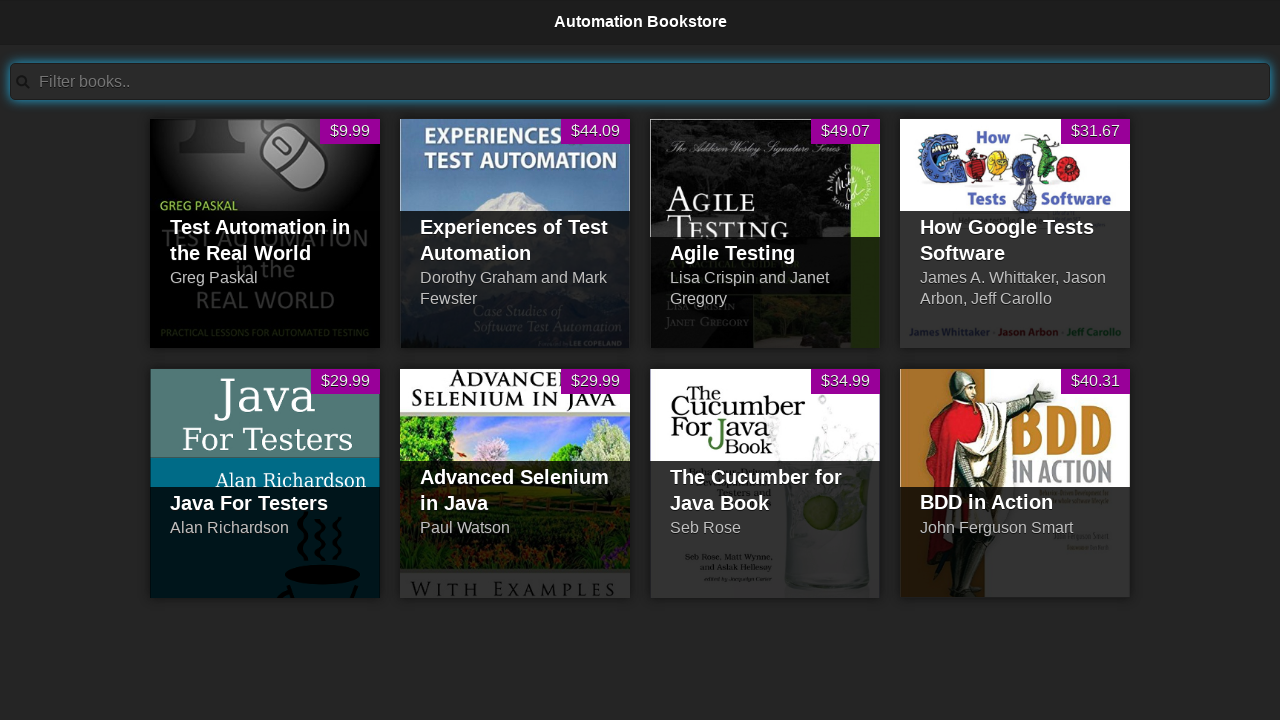